Tests the sorting functionality on the Top Deals table by clicking column headers to sort in ascending and descending order

Starting URL: https://rahulshettyacademy.com/seleniumPractise/#/offers

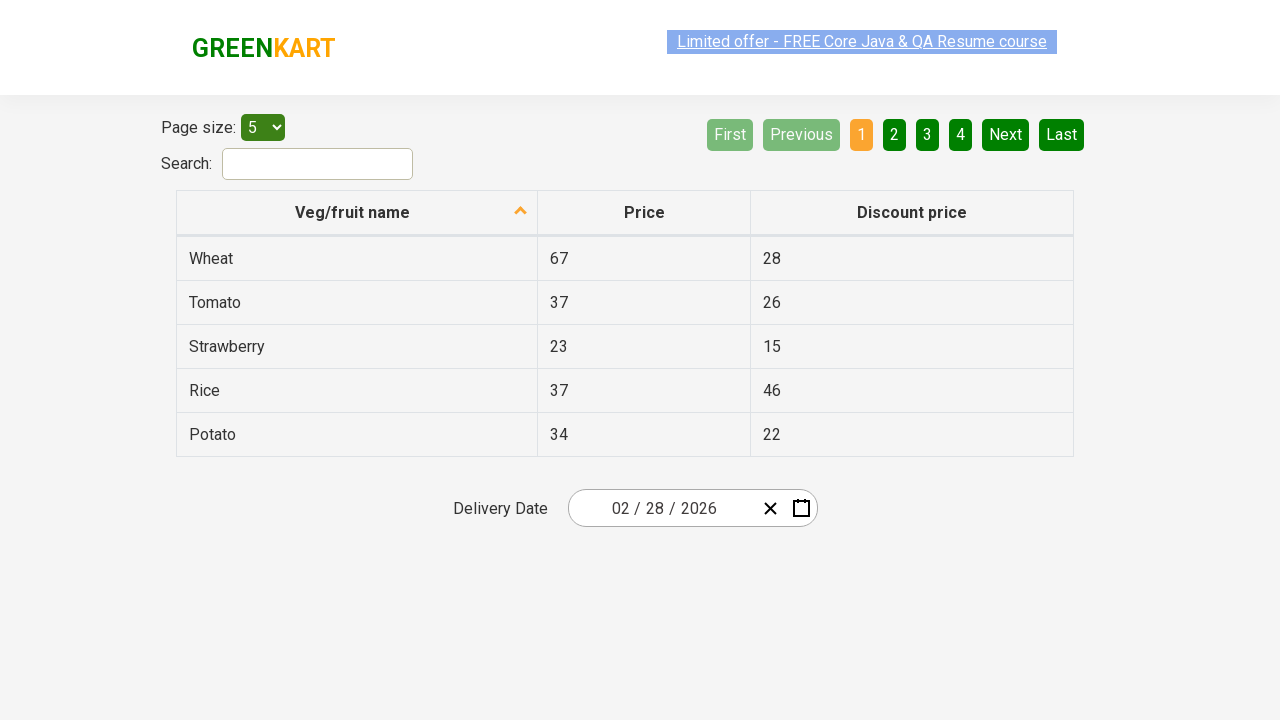

Top Deals table loaded and visible
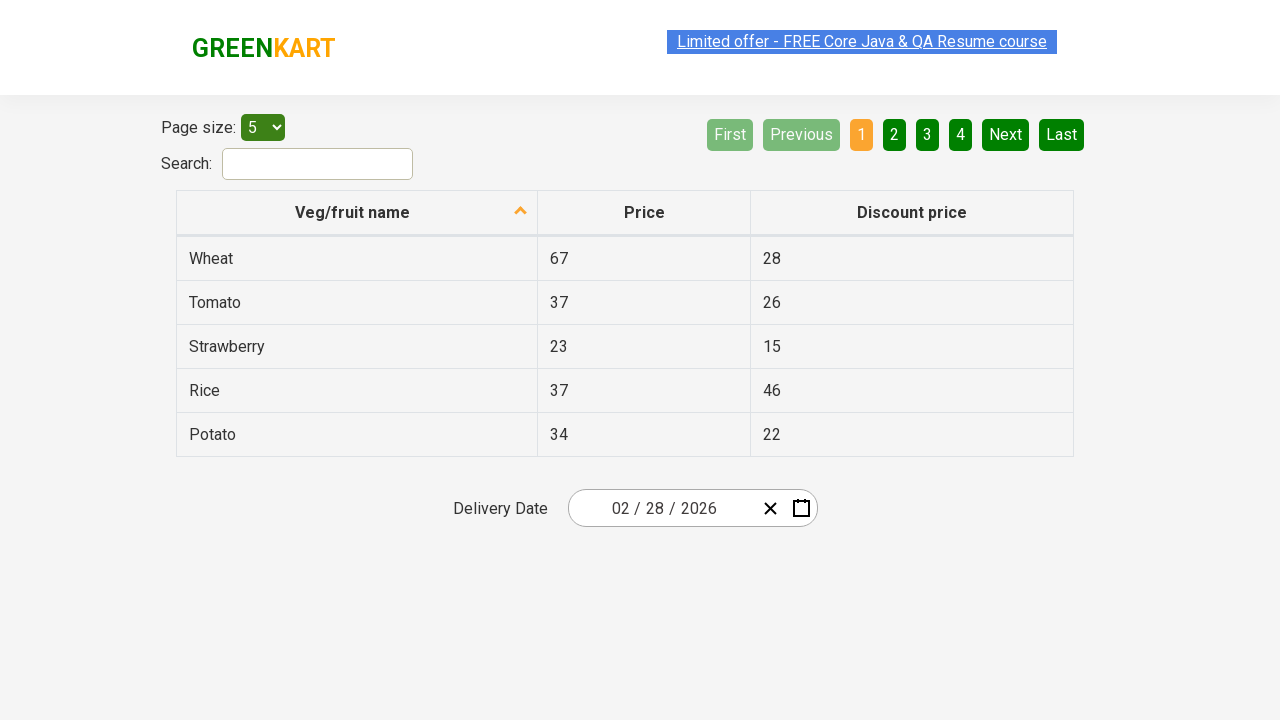

Clicked Veg/fruit name column header to sort in ascending order at (357, 213) on th:has-text('Veg/fruit name')
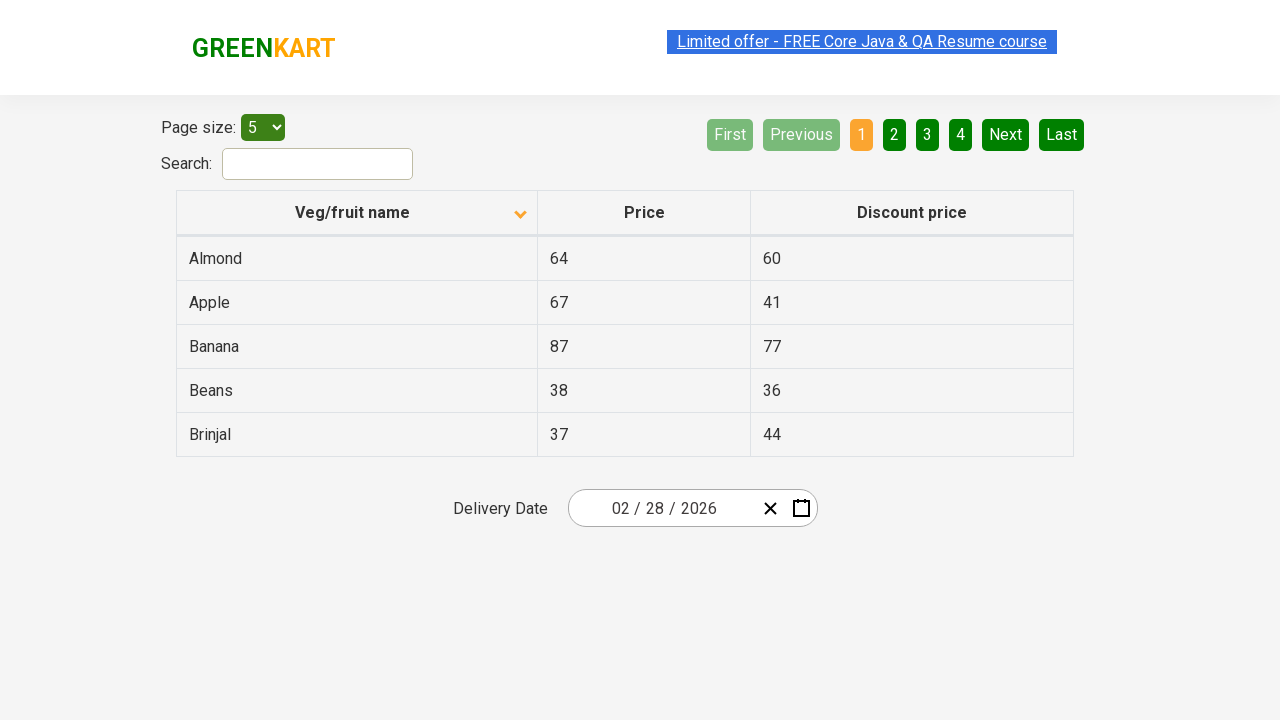

Waited for ascending sort by Veg/fruit name to complete
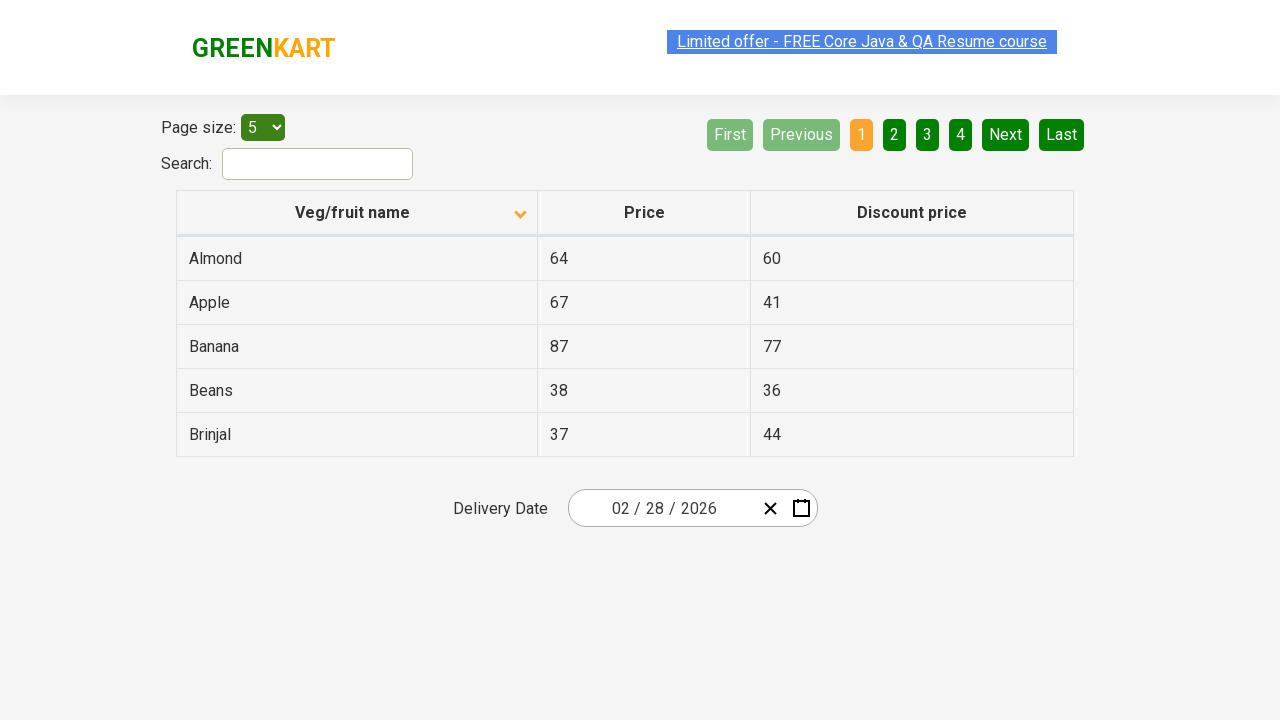

Clicked Veg/fruit name column header to sort in descending order at (357, 213) on th:has-text('Veg/fruit name')
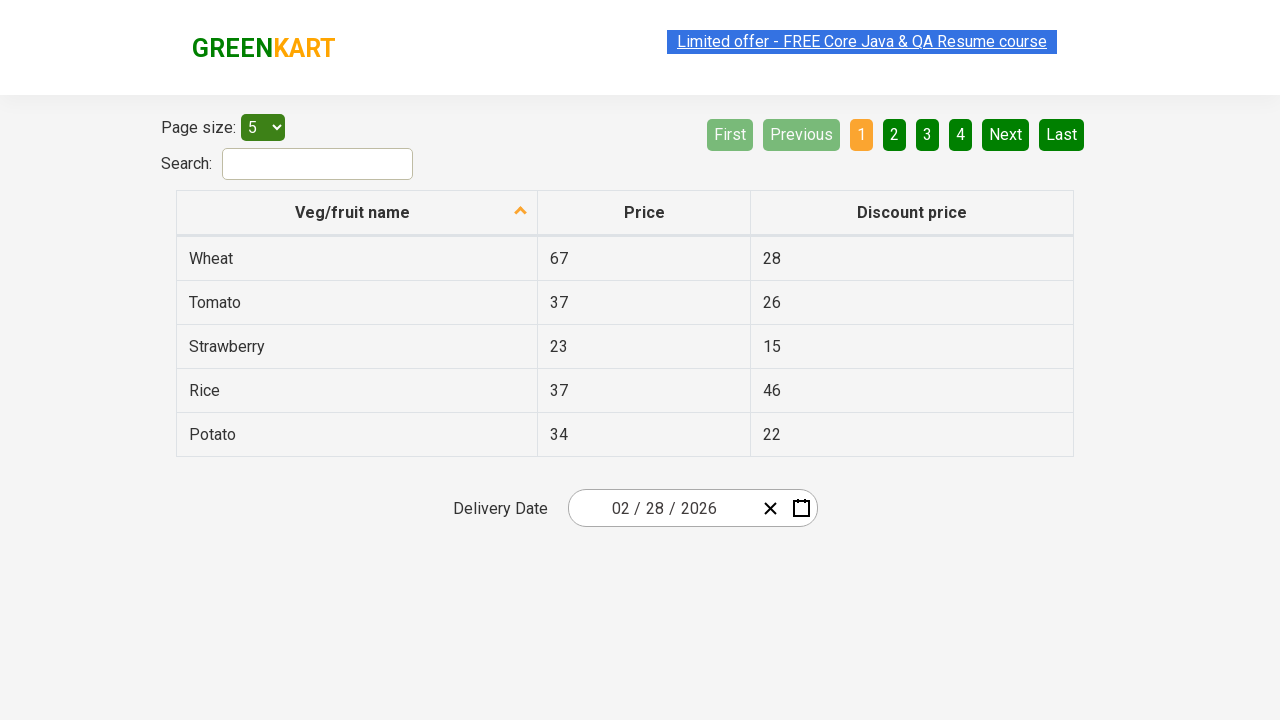

Waited for descending sort by Veg/fruit name to complete
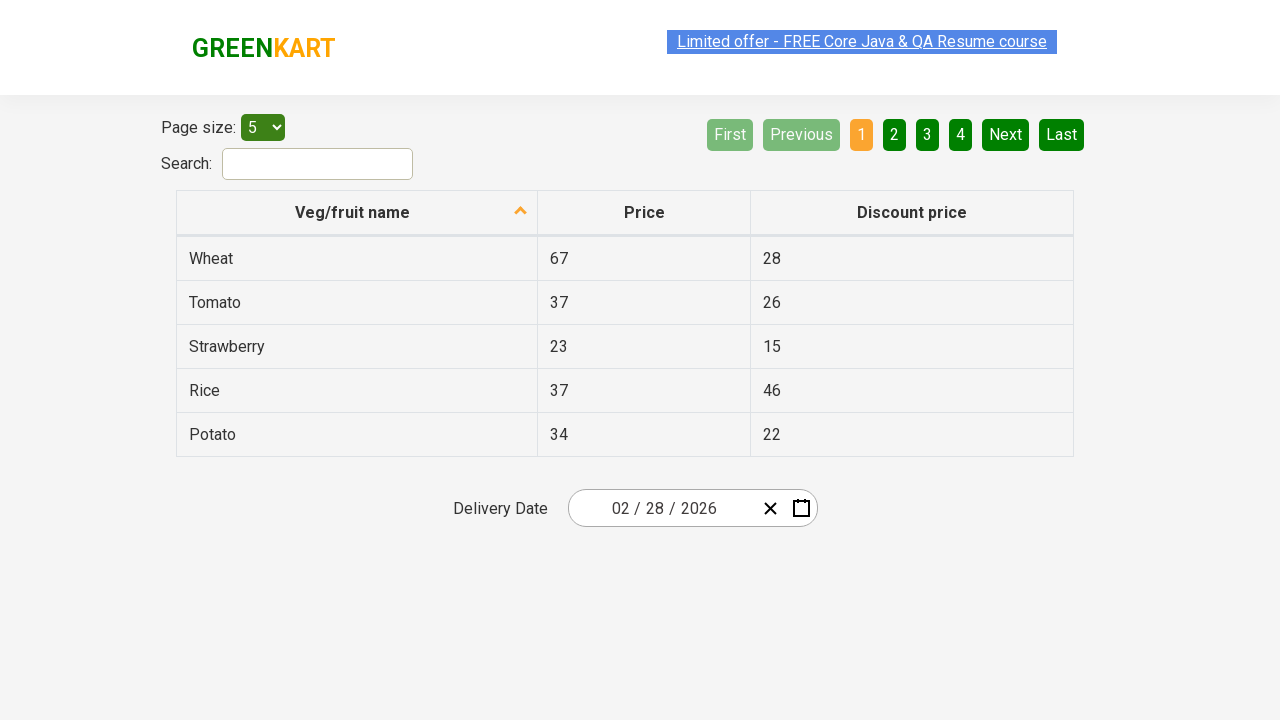

Clicked Price column header to sort in ascending order at (644, 213) on th:has-text('Price')
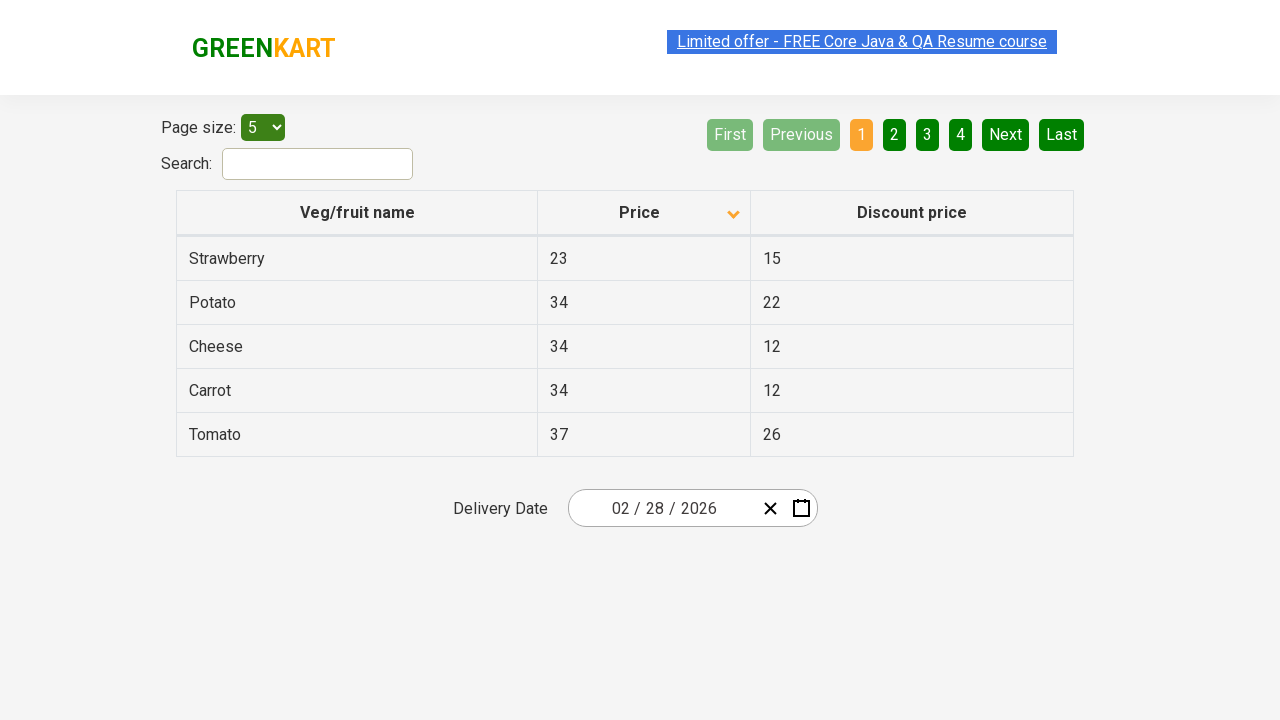

Waited for ascending sort by Price to complete
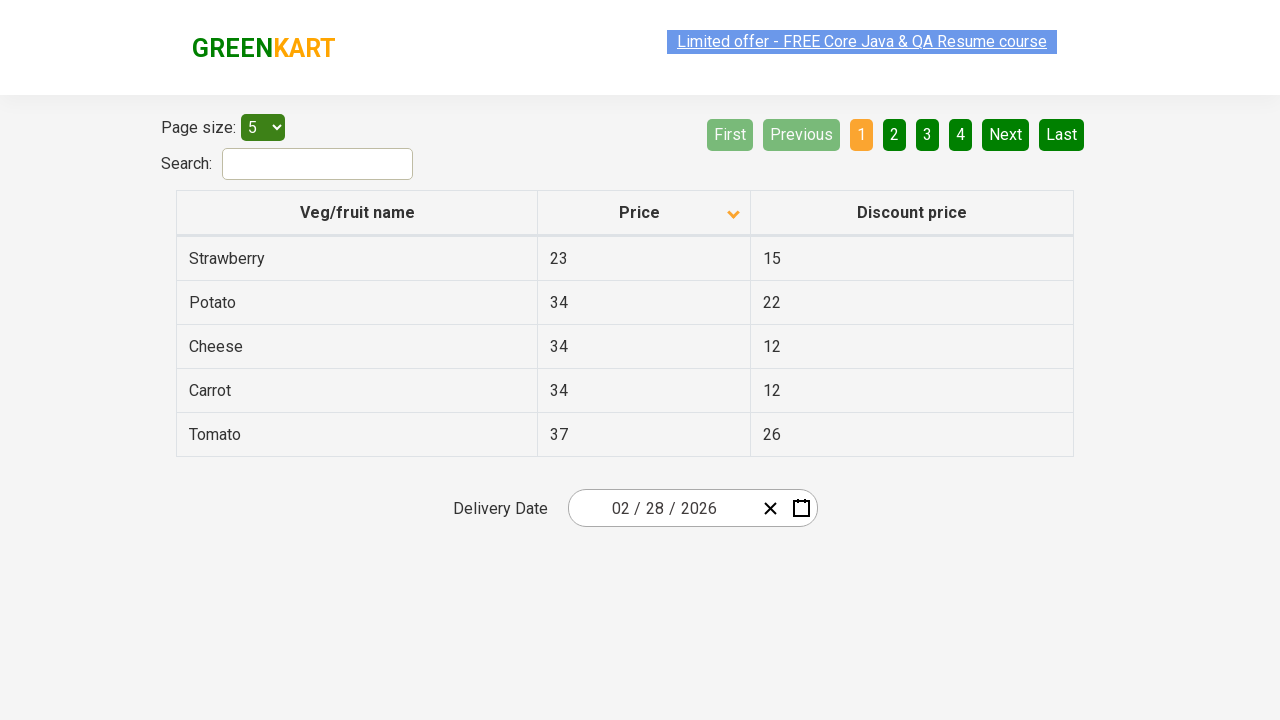

Clicked Price column header to sort in descending order at (644, 213) on th:has-text('Price')
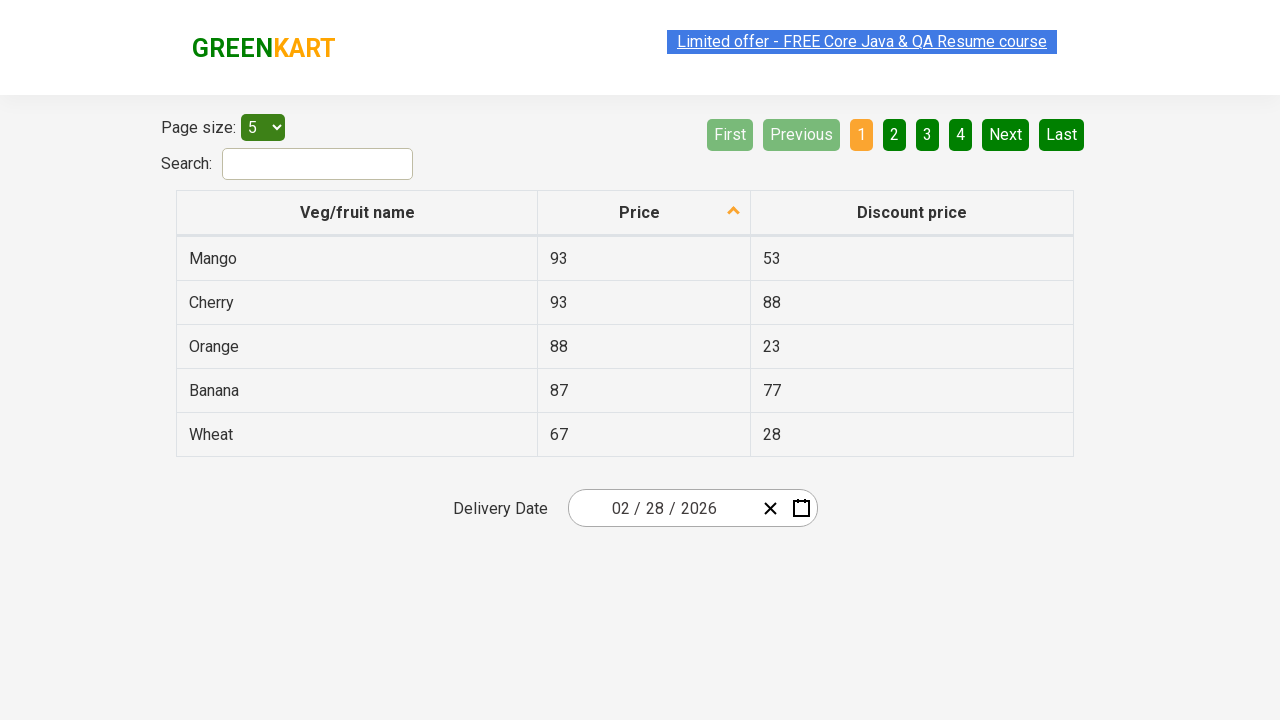

Waited for descending sort by Price to complete
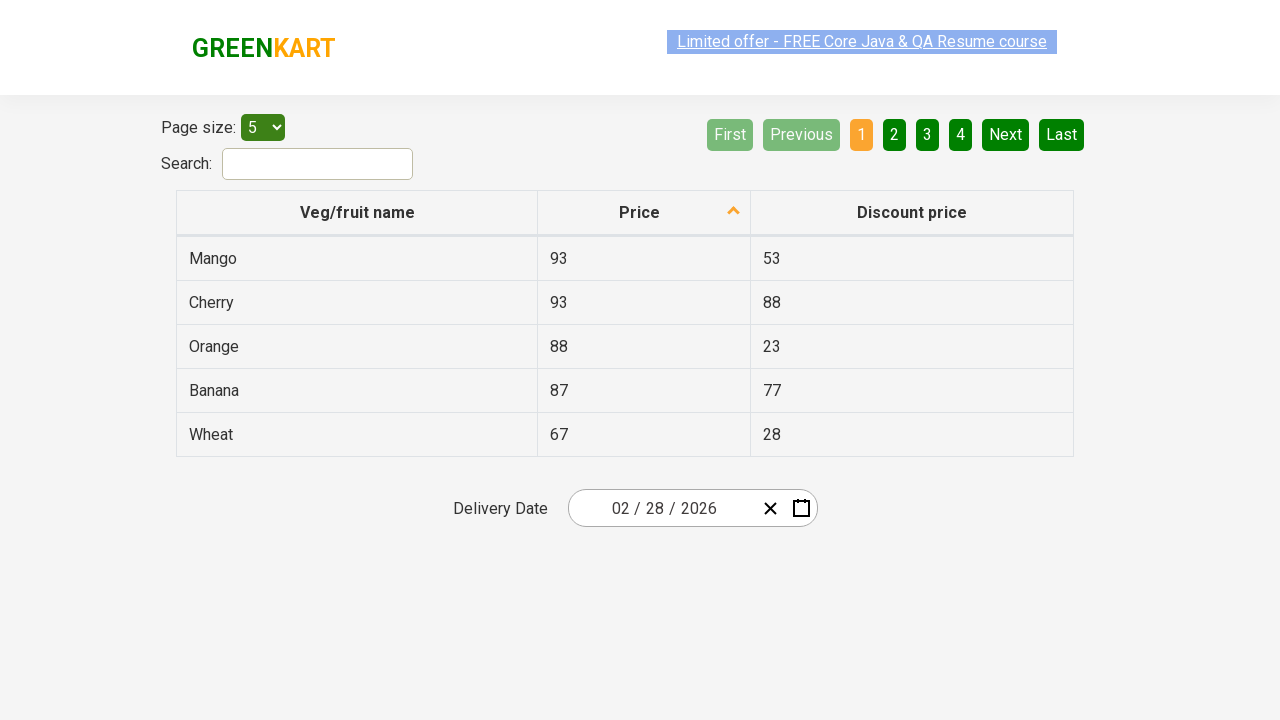

Clicked Discount price column header to sort in ascending order at (912, 213) on th:has-text('Discount price')
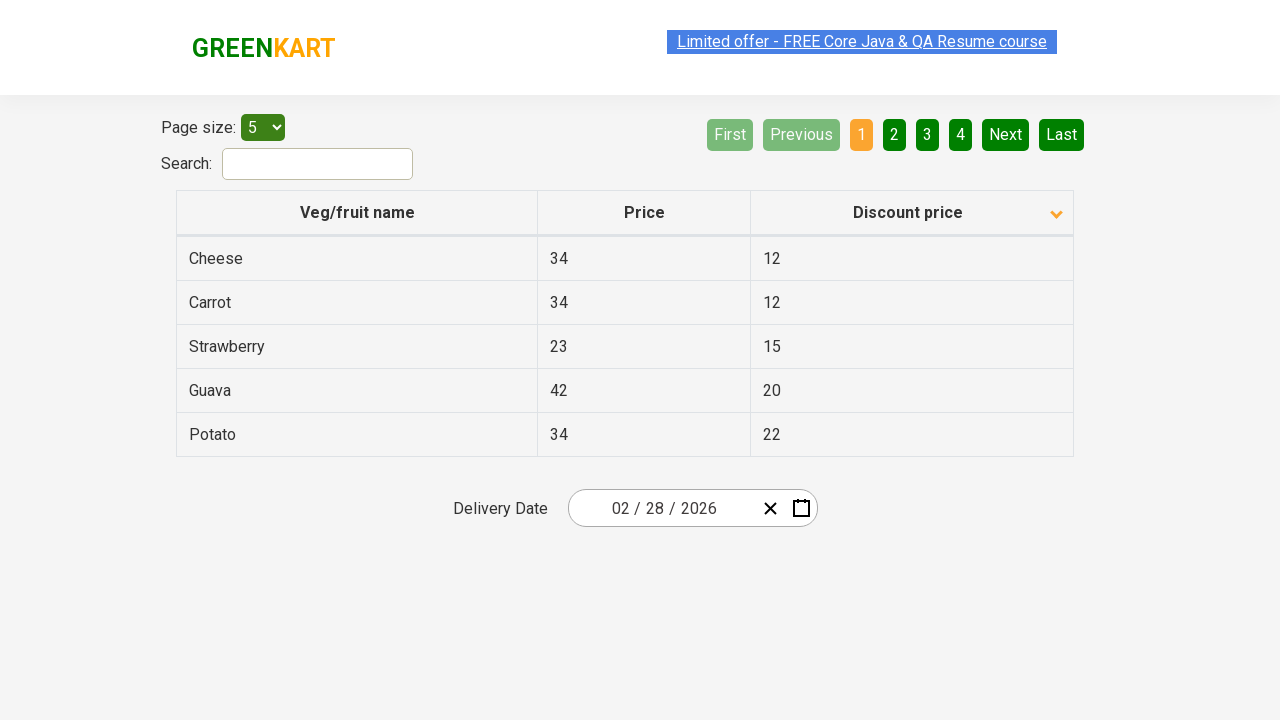

Waited for ascending sort by Discount price to complete
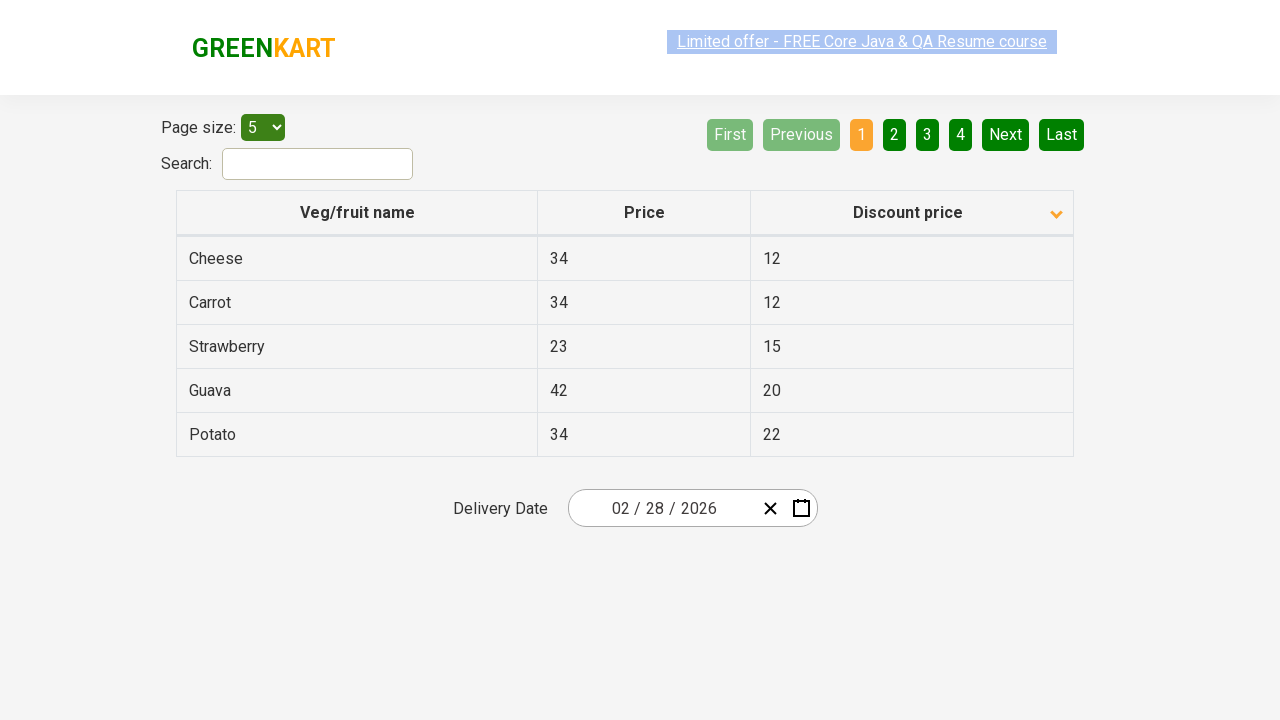

Clicked Discount price column header to sort in descending order at (912, 213) on th:has-text('Discount price')
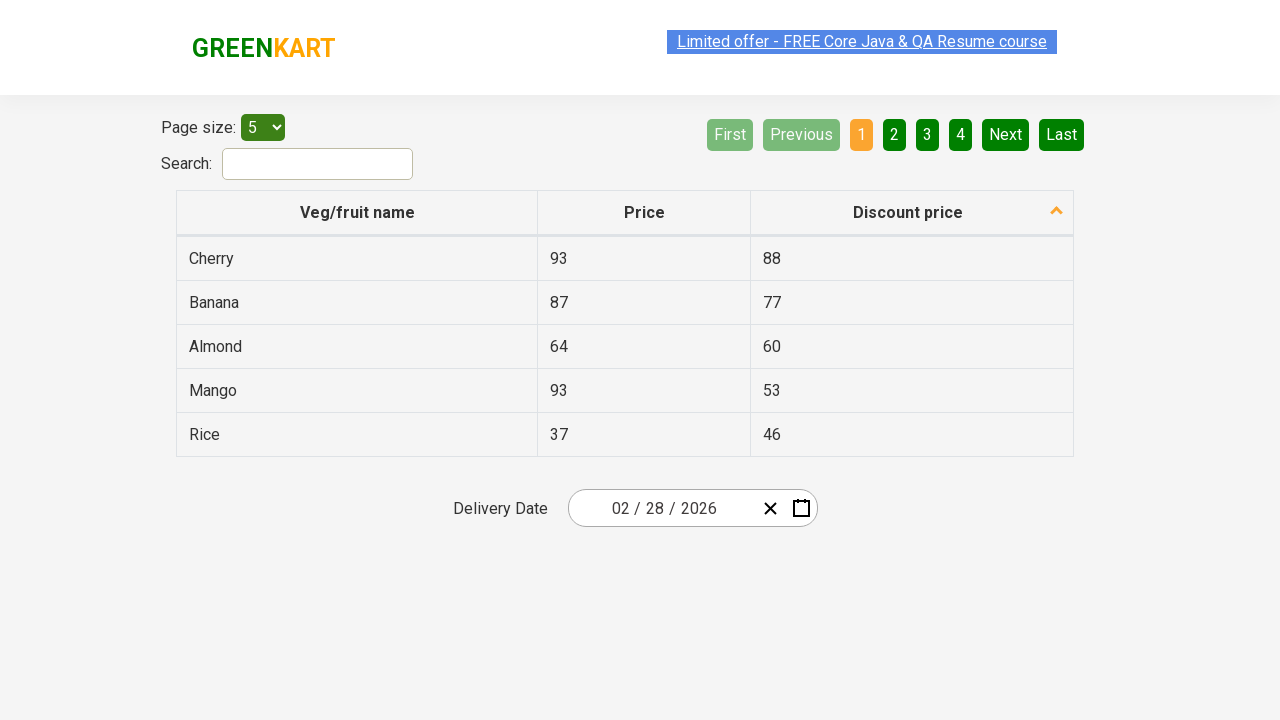

Waited for descending sort by Discount price to complete
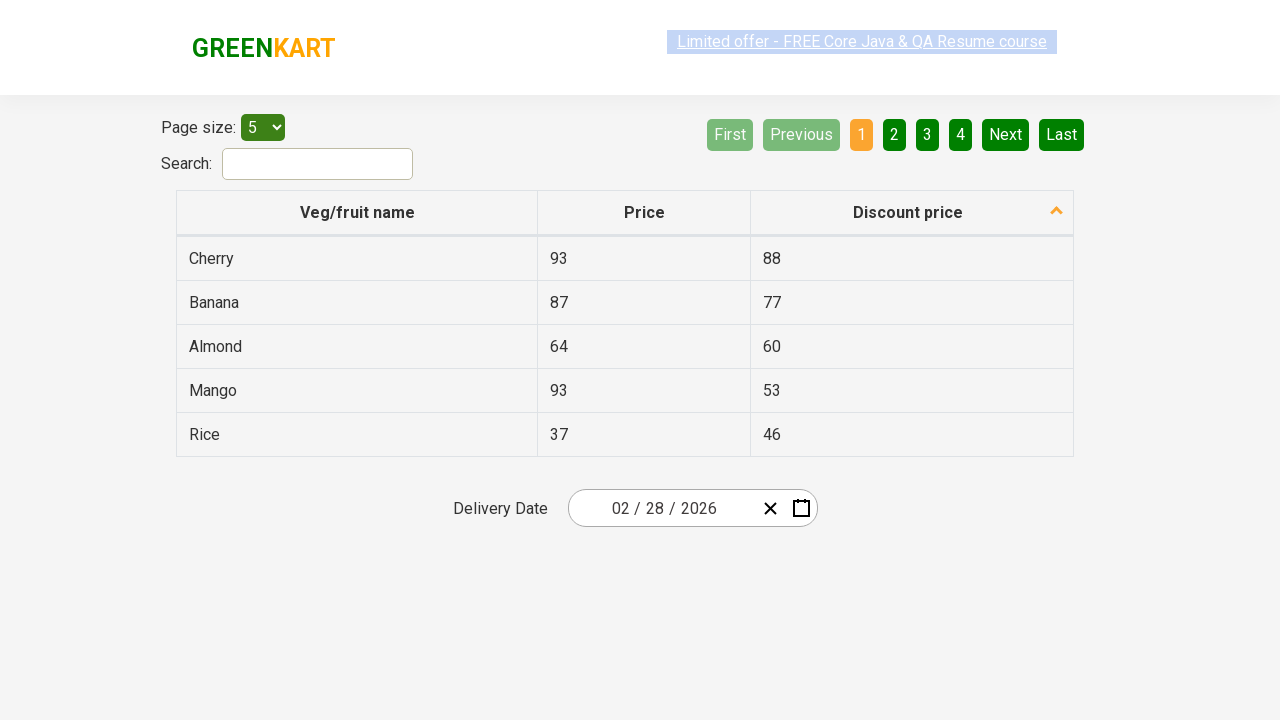

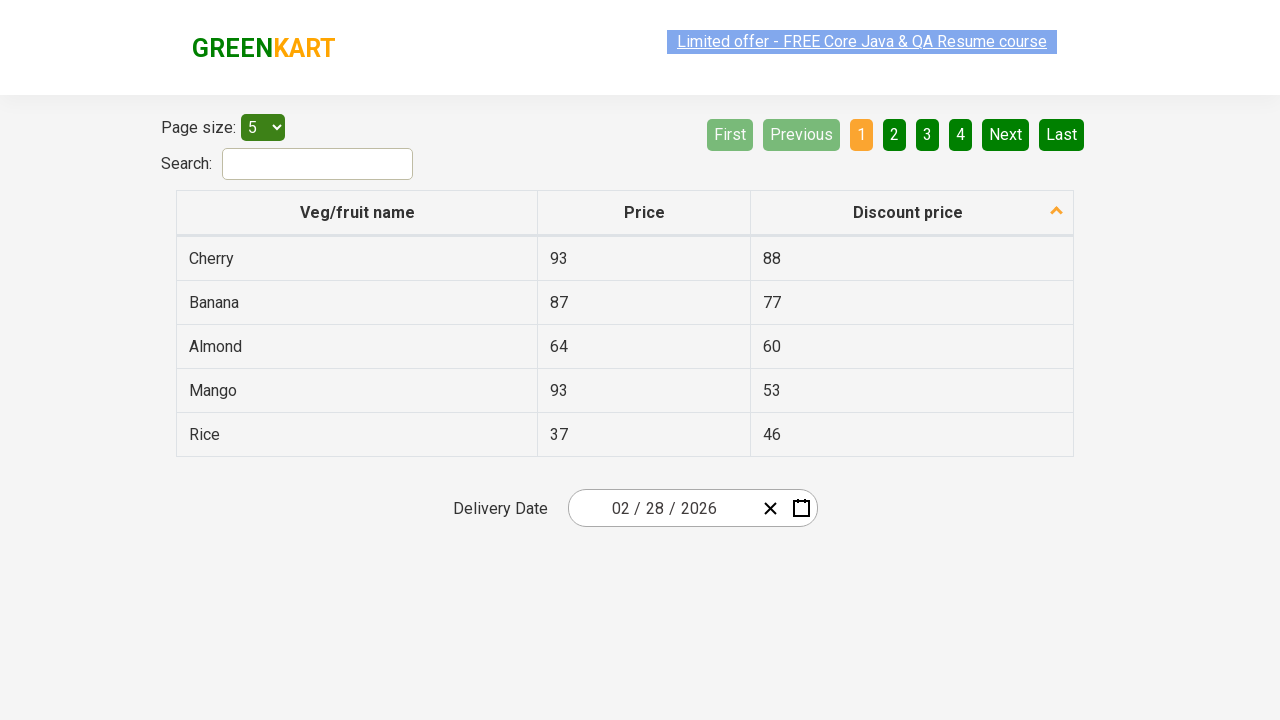